Tests drag and drop functionality on the jQuery UI droppable demo page by dragging an element from source to target within an iframe

Starting URL: https://jqueryui.com/droppable/

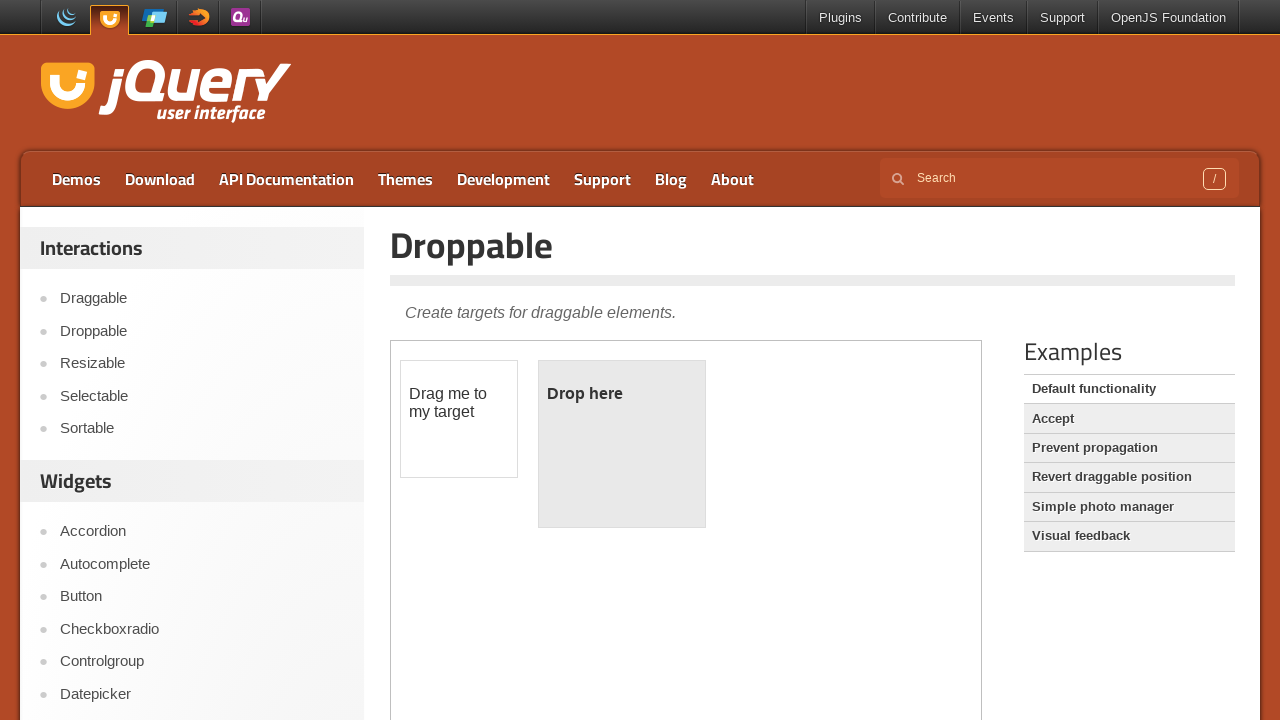

Navigated to jQuery UI droppable demo page
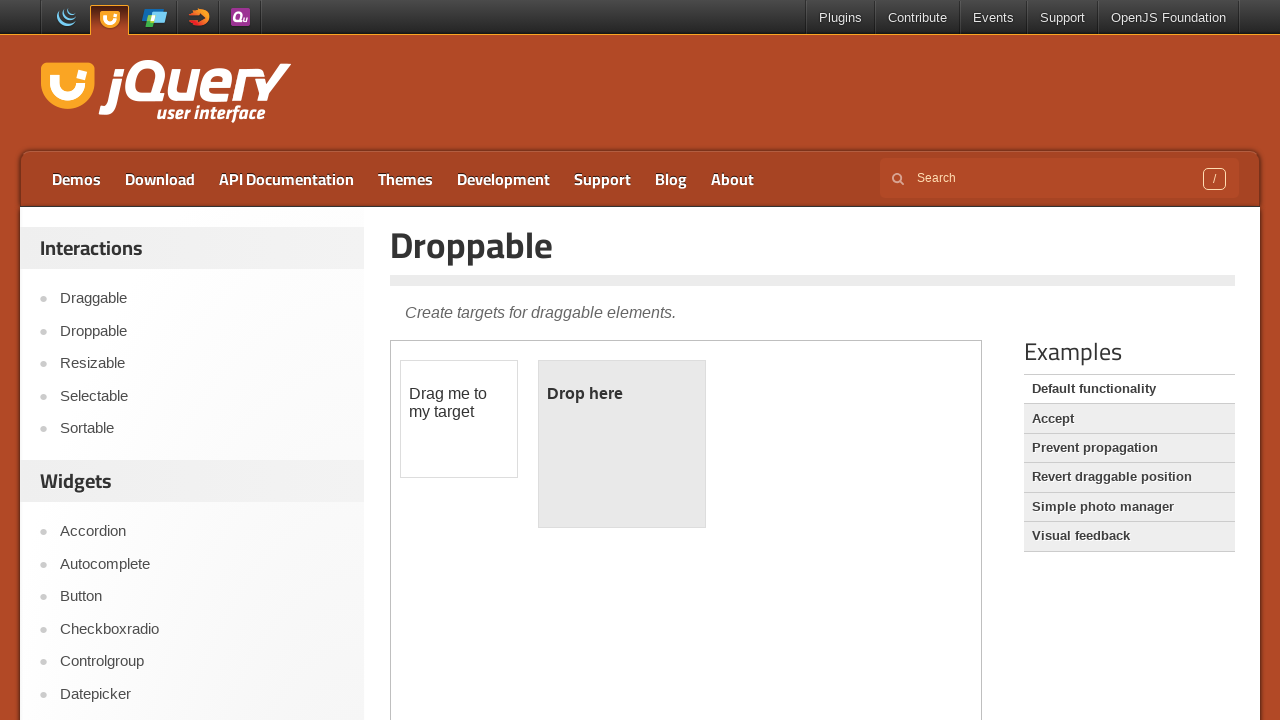

Located the demo iframe
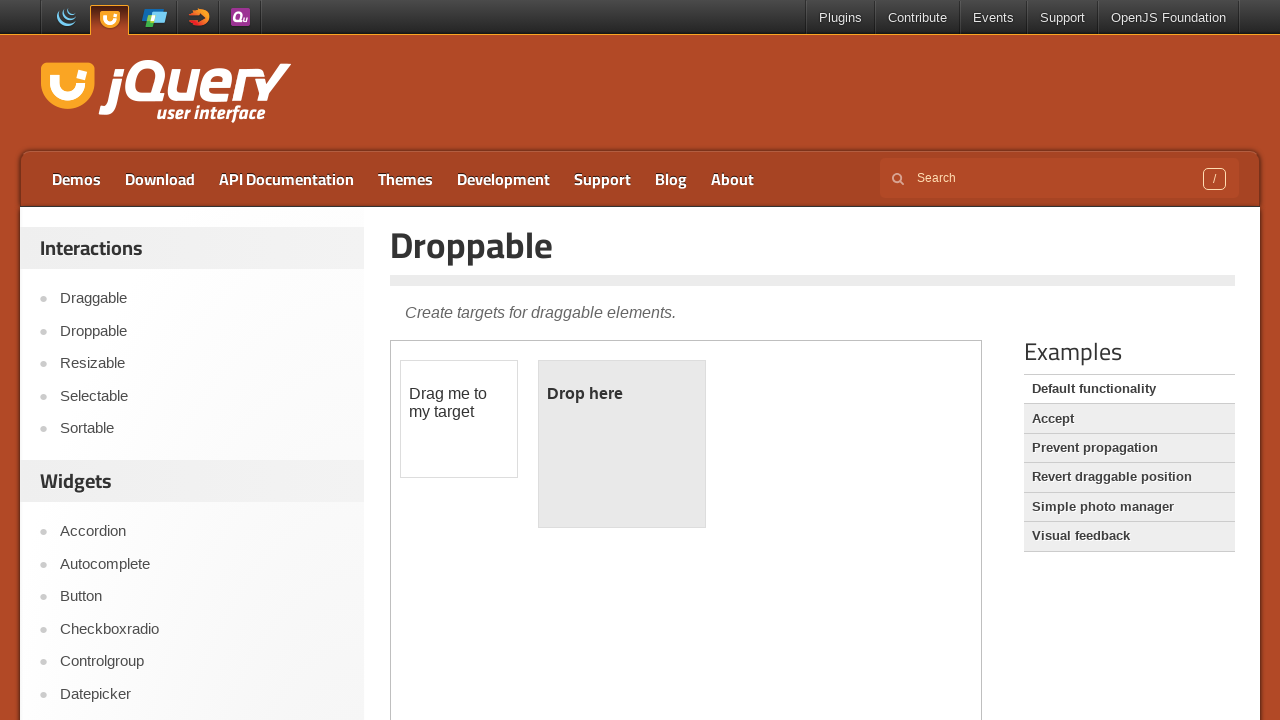

Located the draggable element within the iframe
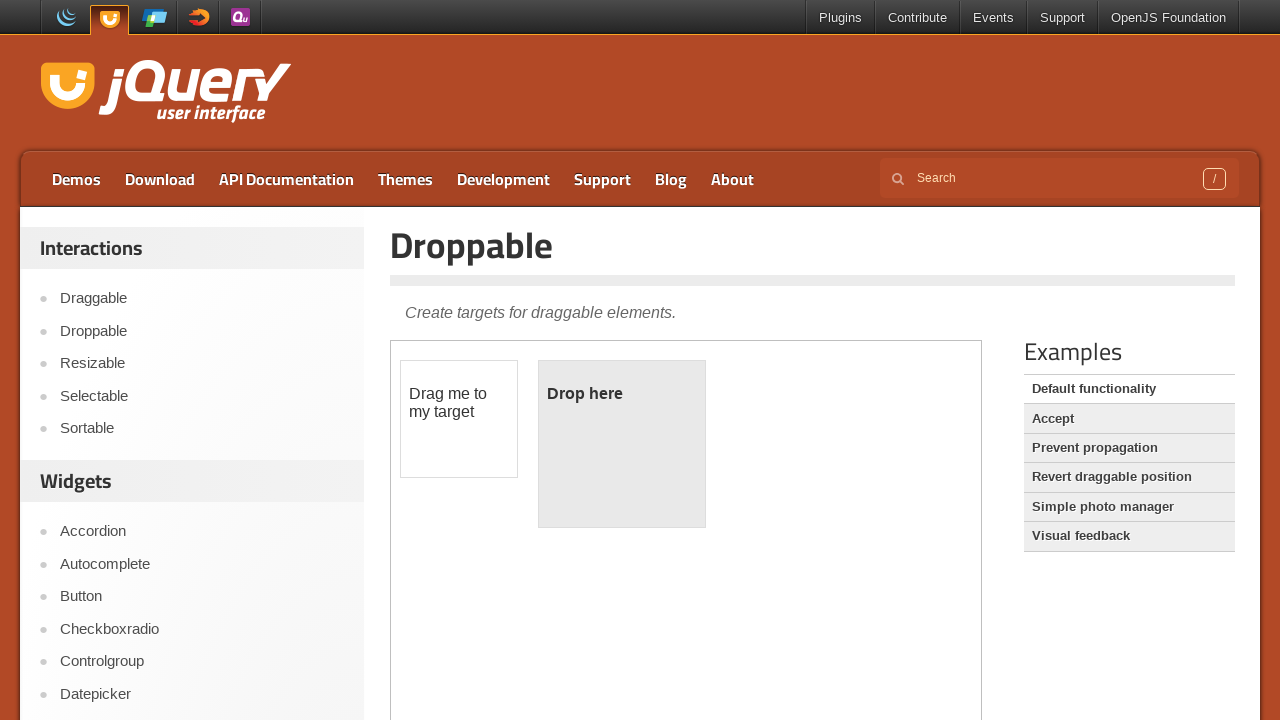

Located the droppable element within the iframe
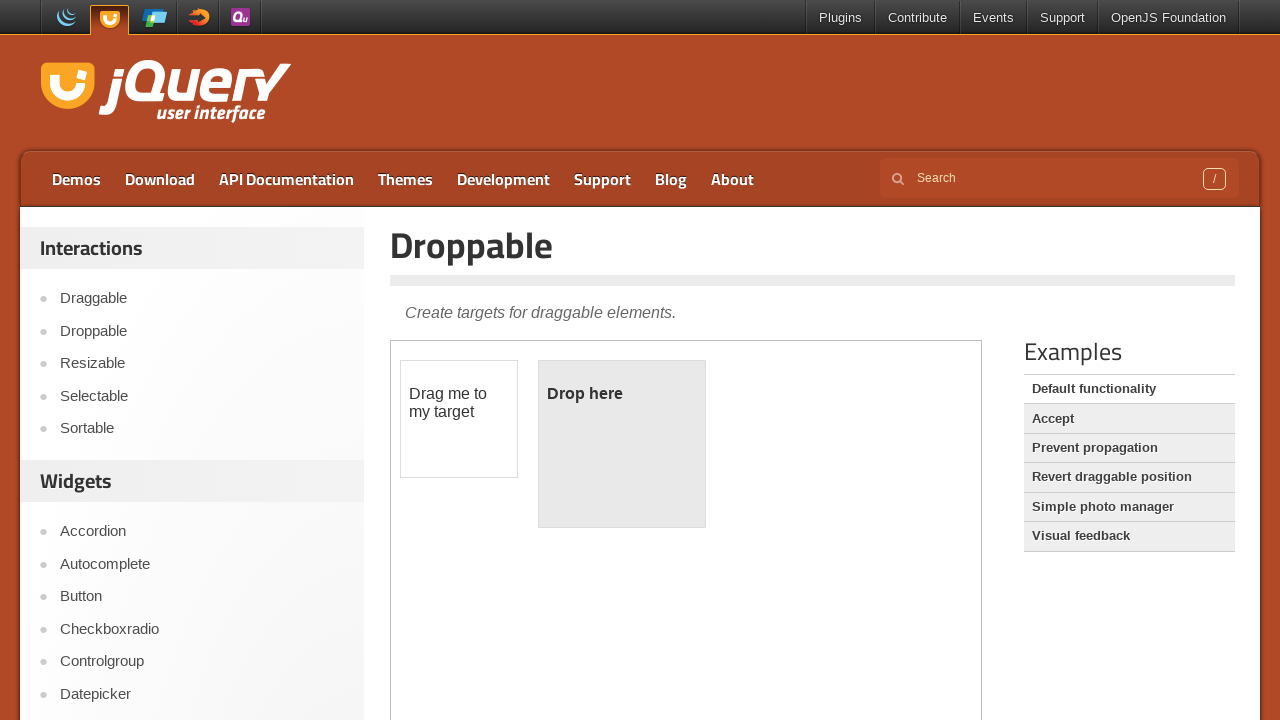

Dragged element from source to target droppable area at (622, 444)
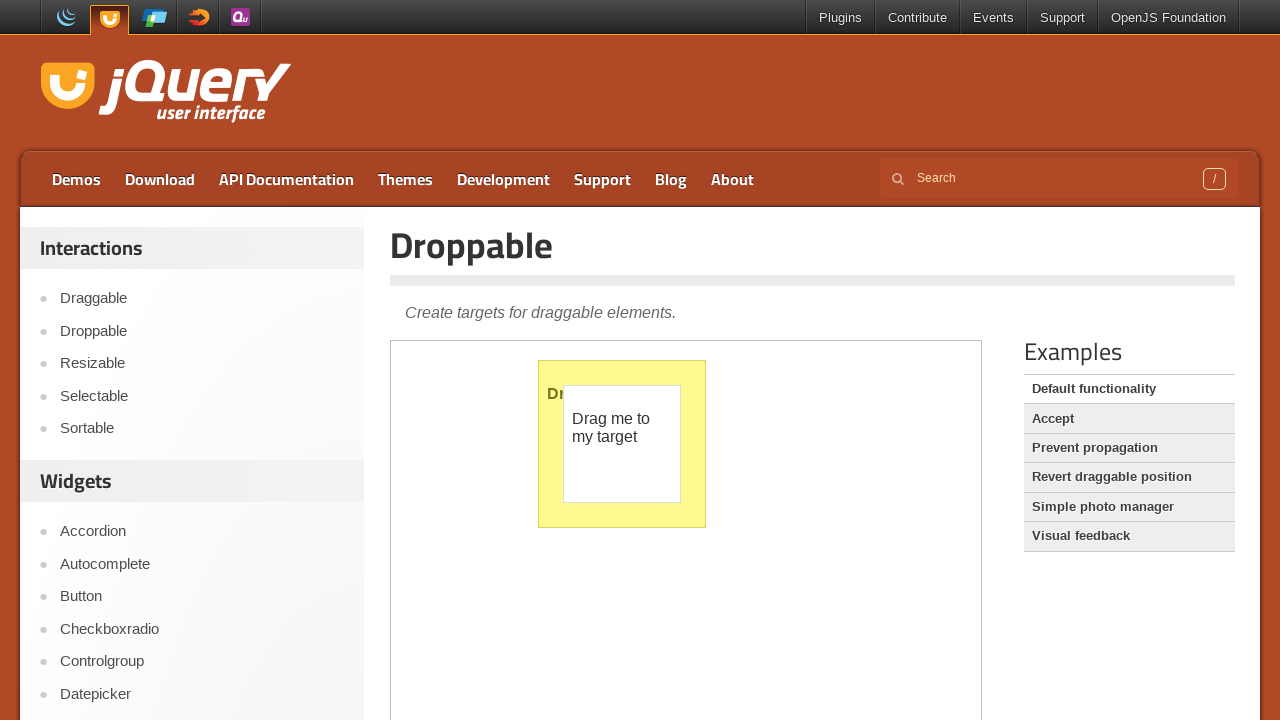

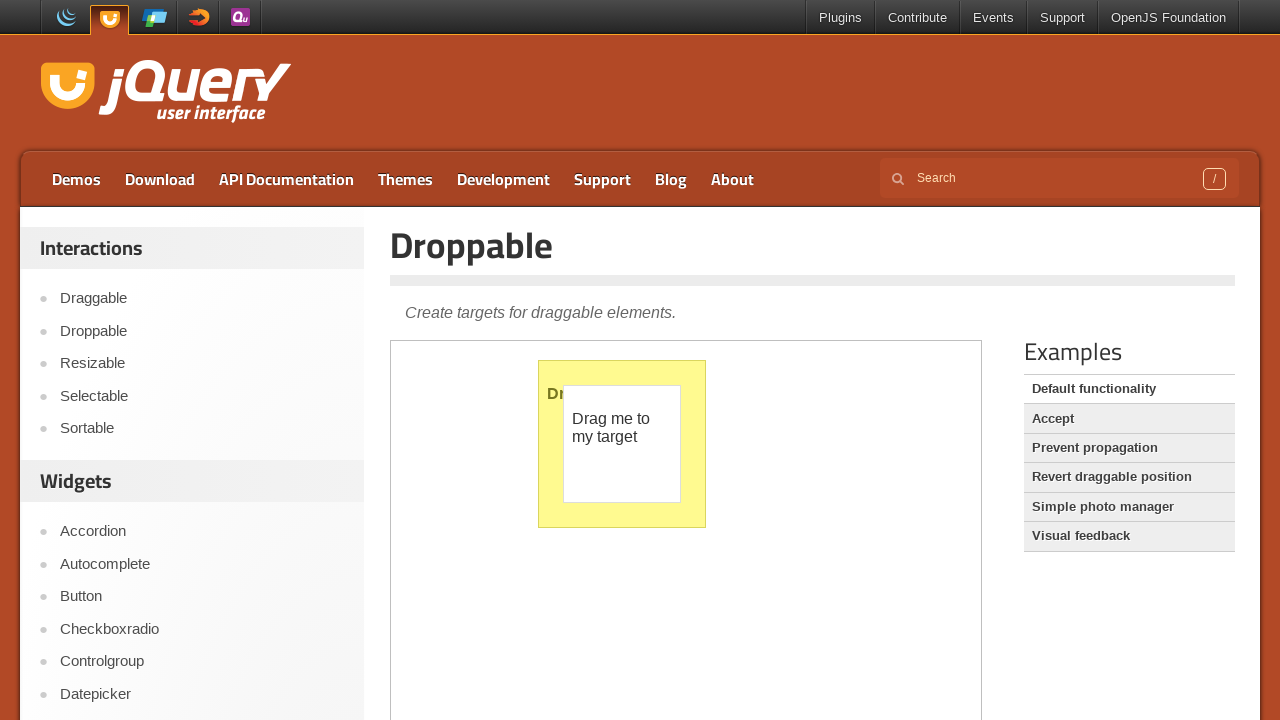